Fills out and submits a corporate training inquiry form with contact information and query details

Starting URL: https://www.edureka.co/corporate-training

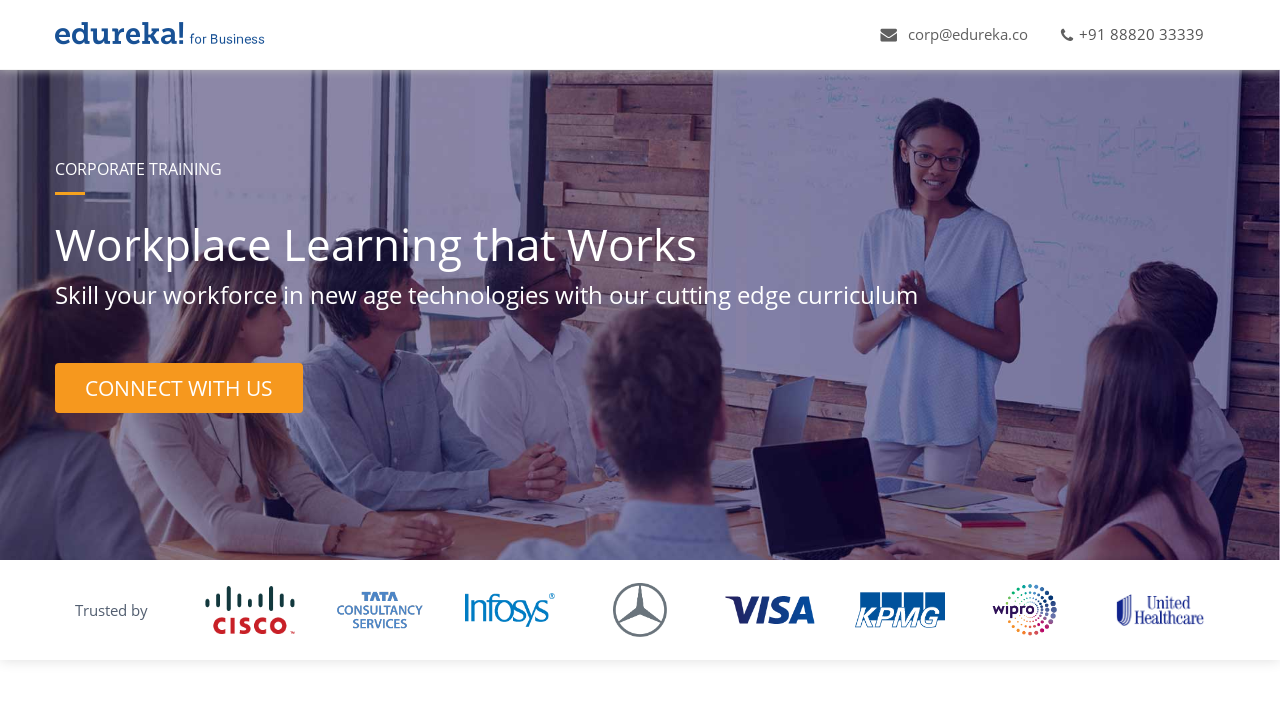

Filled first name field with 'TechCorp' on input[name='first_name']
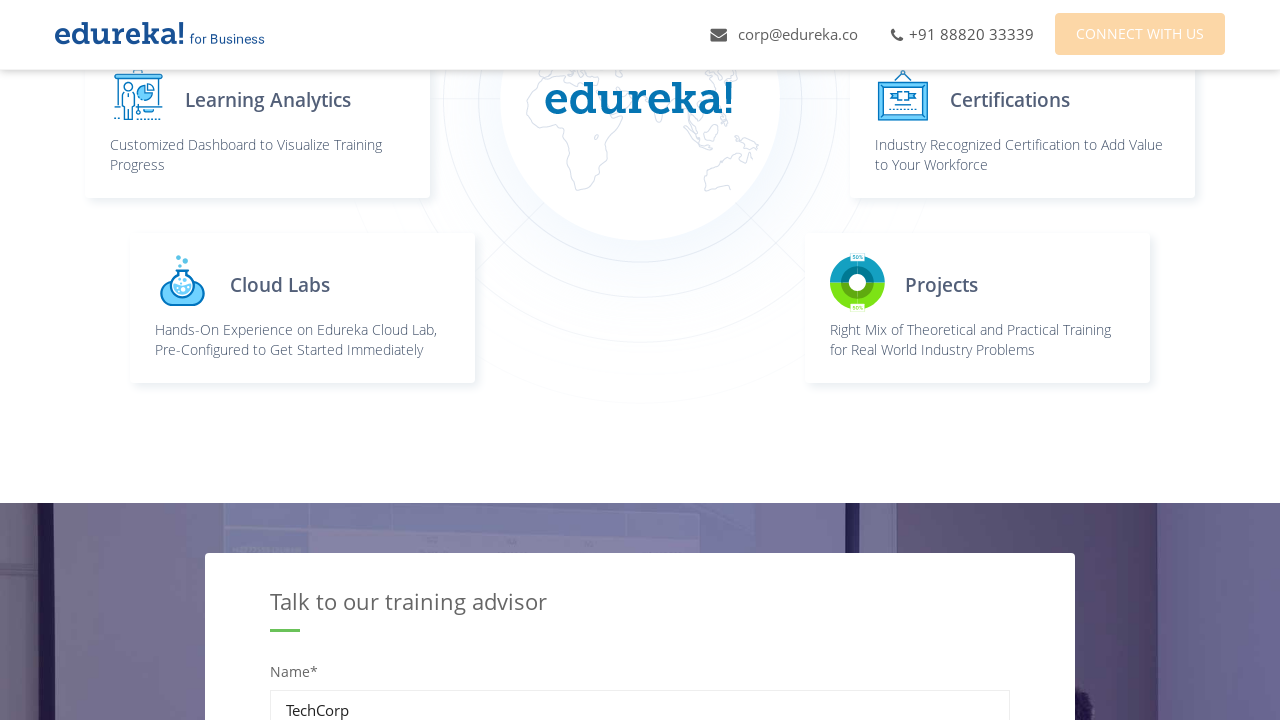

Filled organization field with 'Innovation Labs' on input[name='organization']
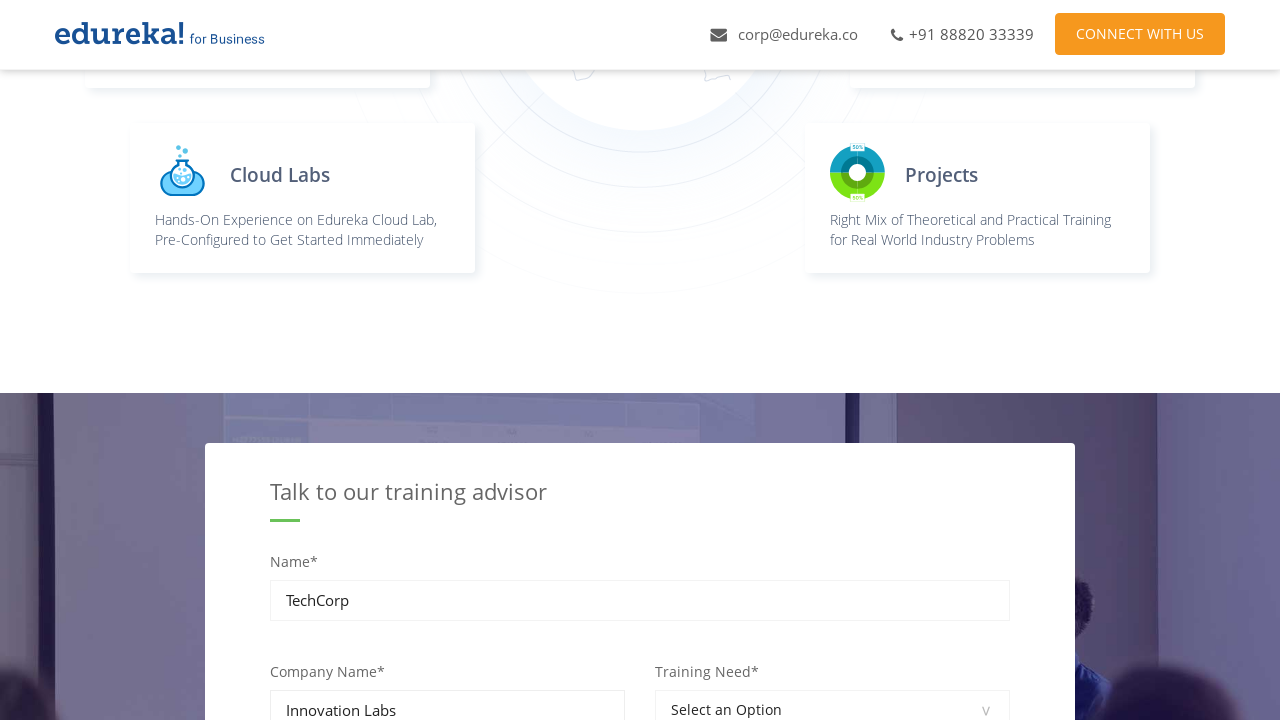

Filled email field with 'contact@techinnovation.com' on input[name='email']
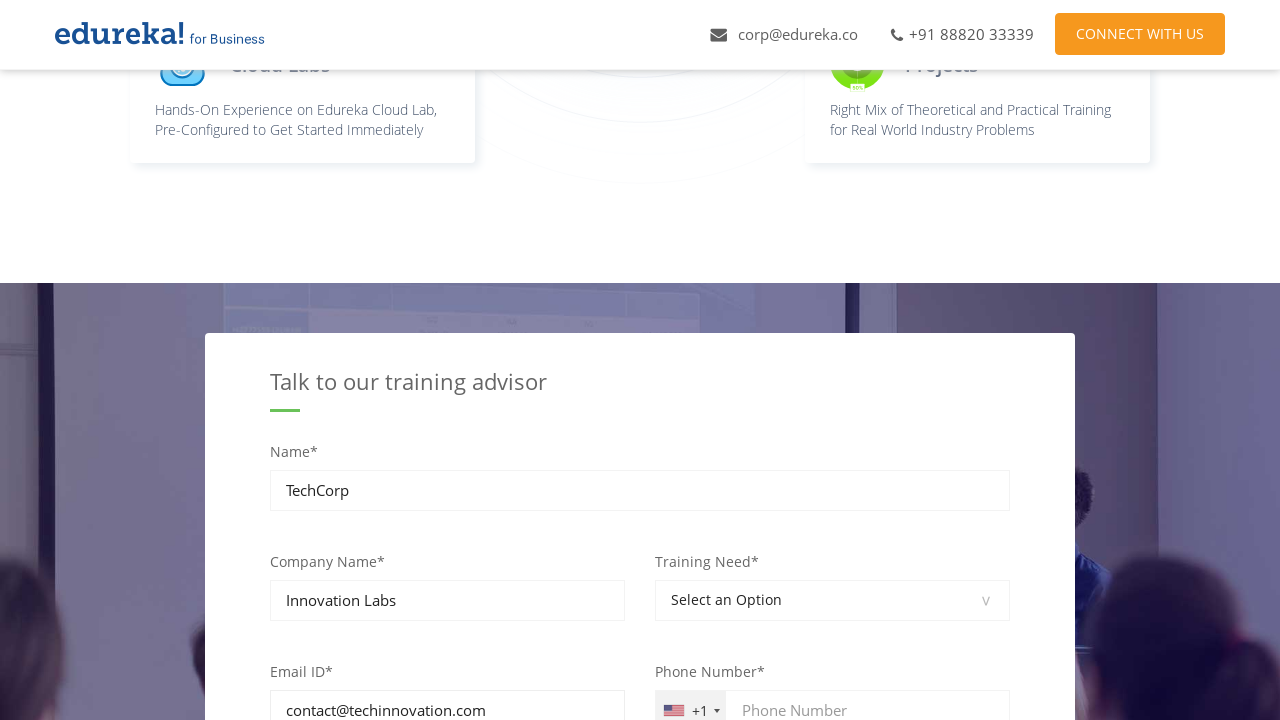

Filled phone field with '9876543210' on input[name='phone']
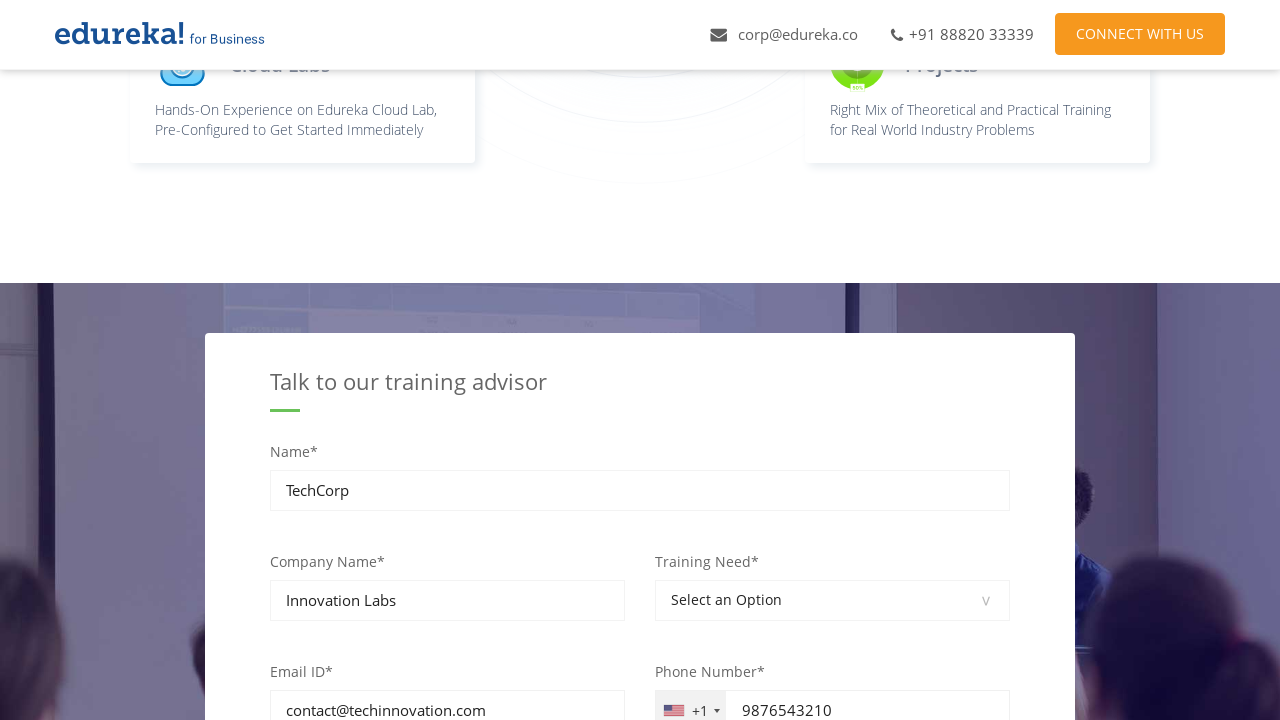

Filled query field with training program inquiry on textarea[name='query']
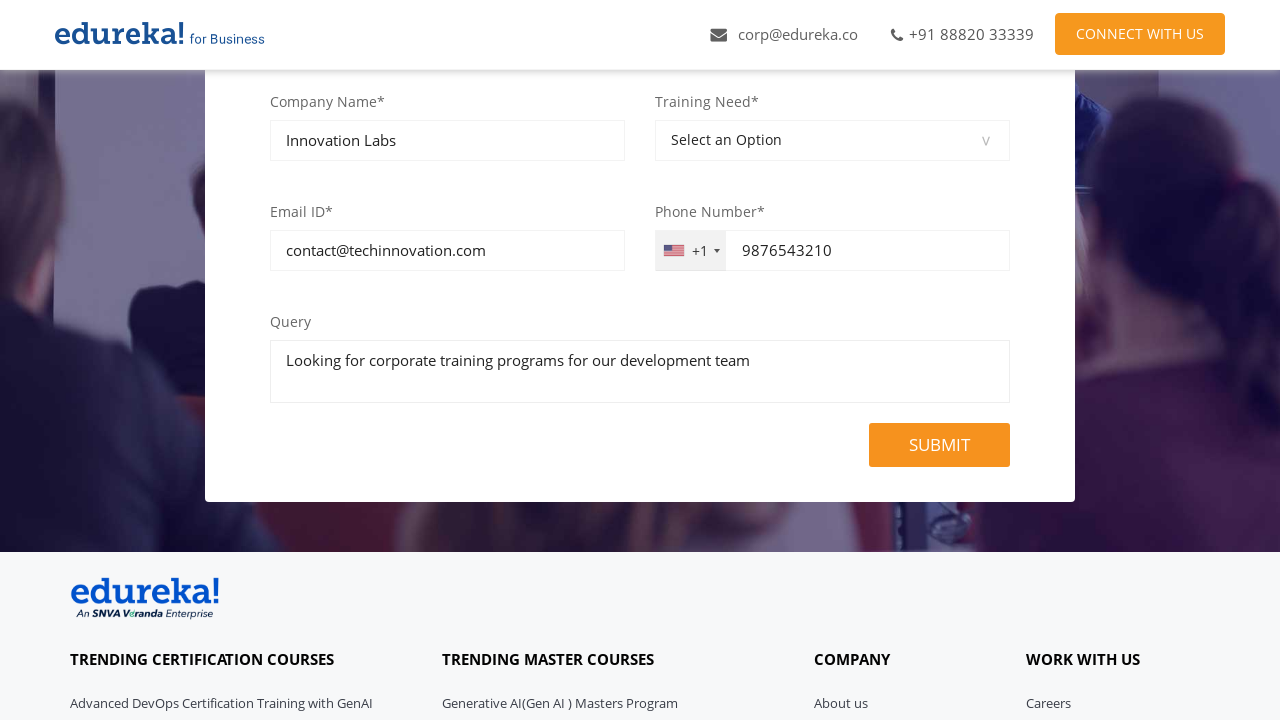

Selected 'For Myself' option from learner count dropdown on #learnerCount
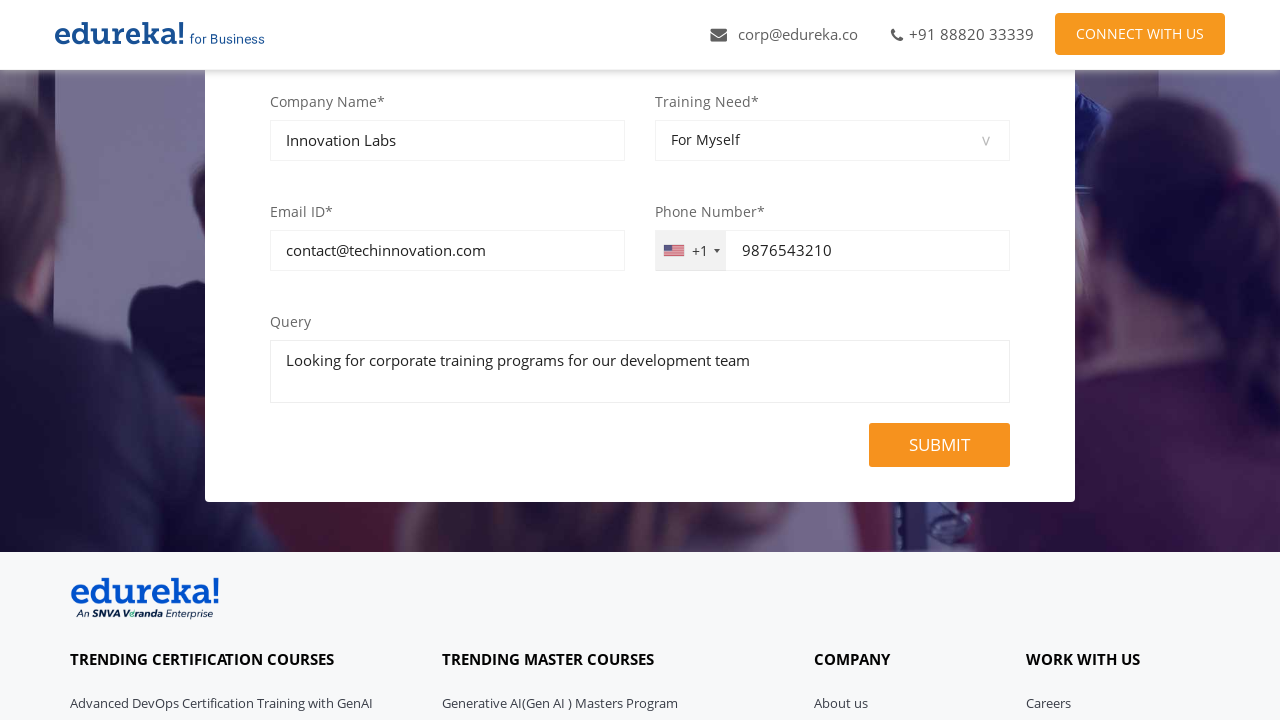

Clicked Submit button to submit corporate training inquiry form at (940, 445) on (//button[text()='Submit'])[1]
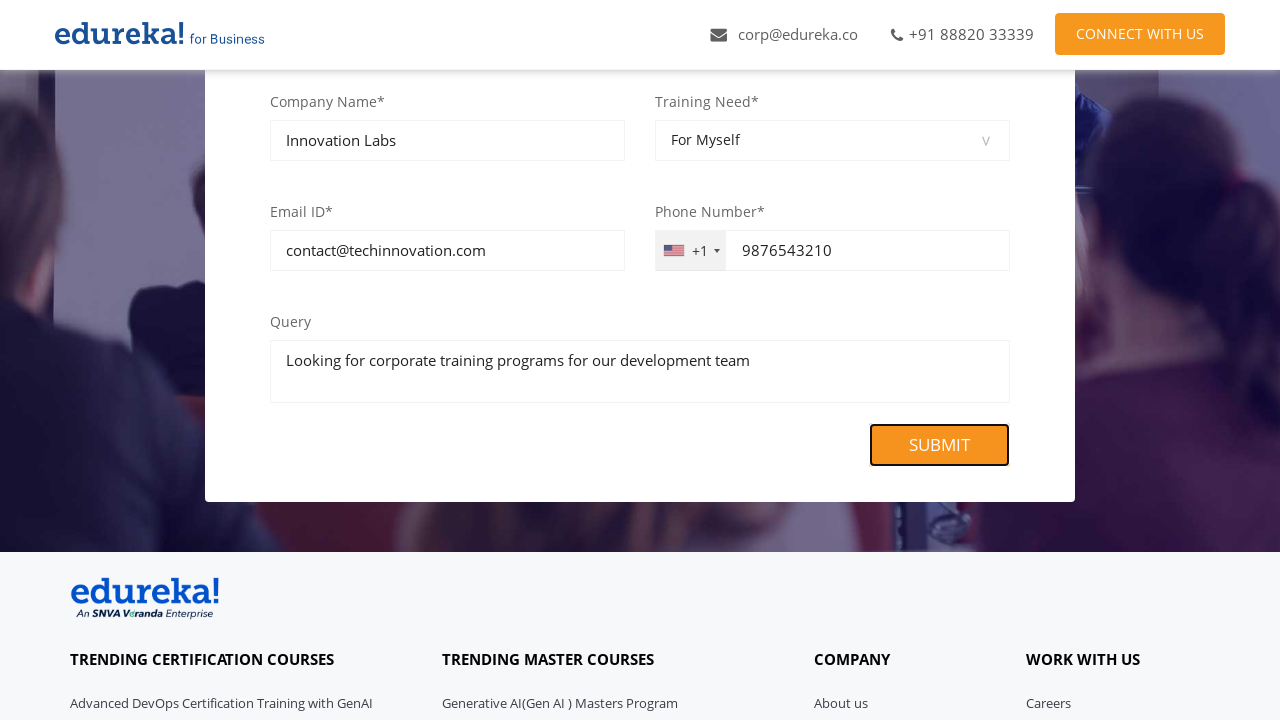

Waited 2 seconds for form submission to process
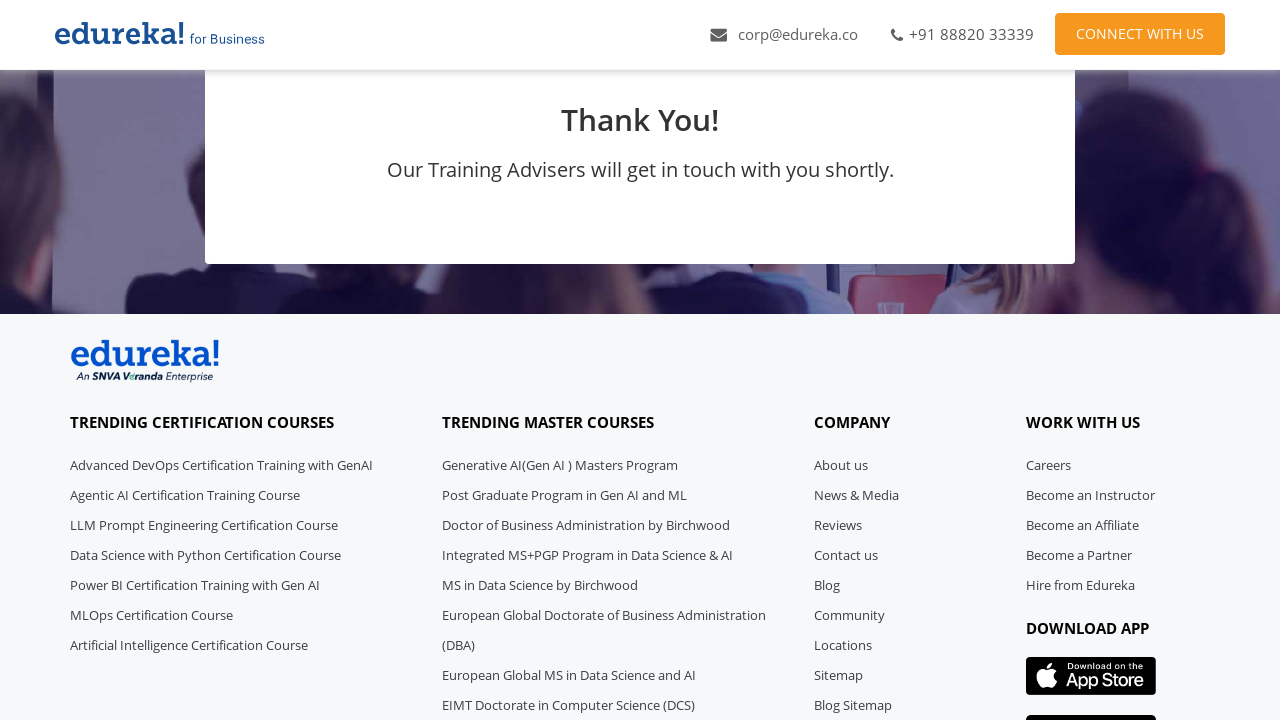

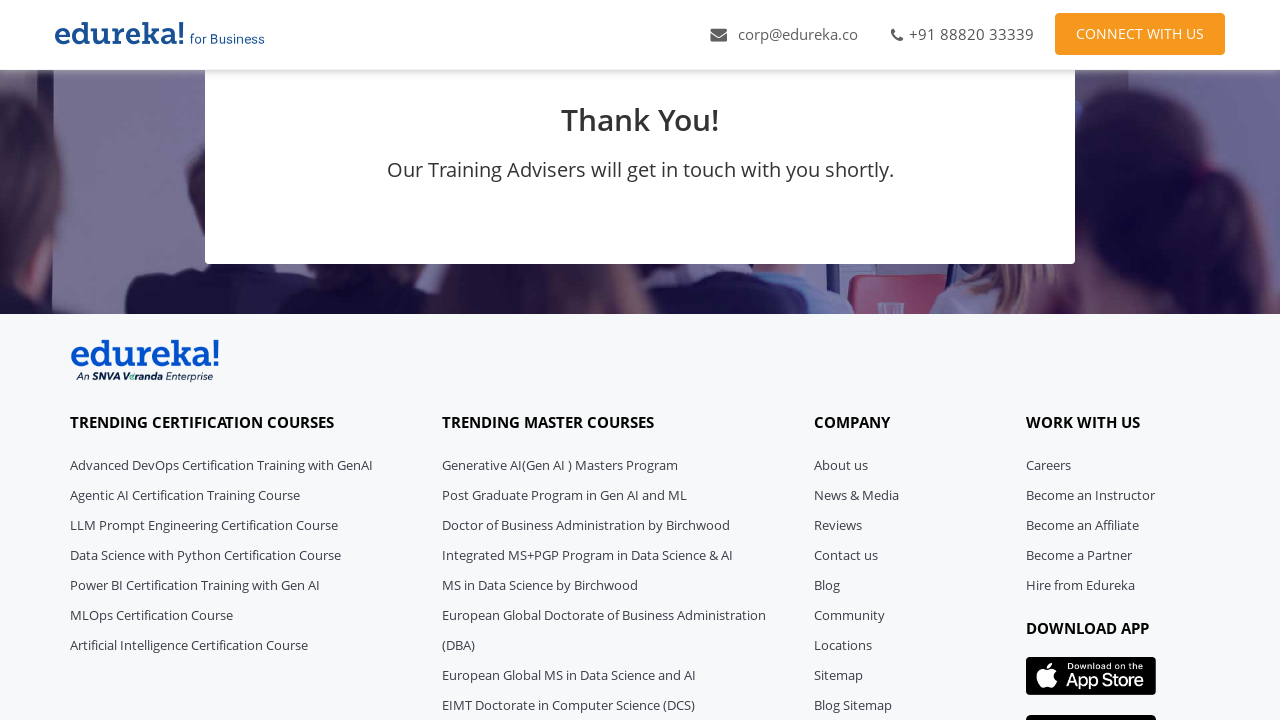